Tests the Contact Us form submission with empty name field.

Starting URL: https://www.demoblaze.com/

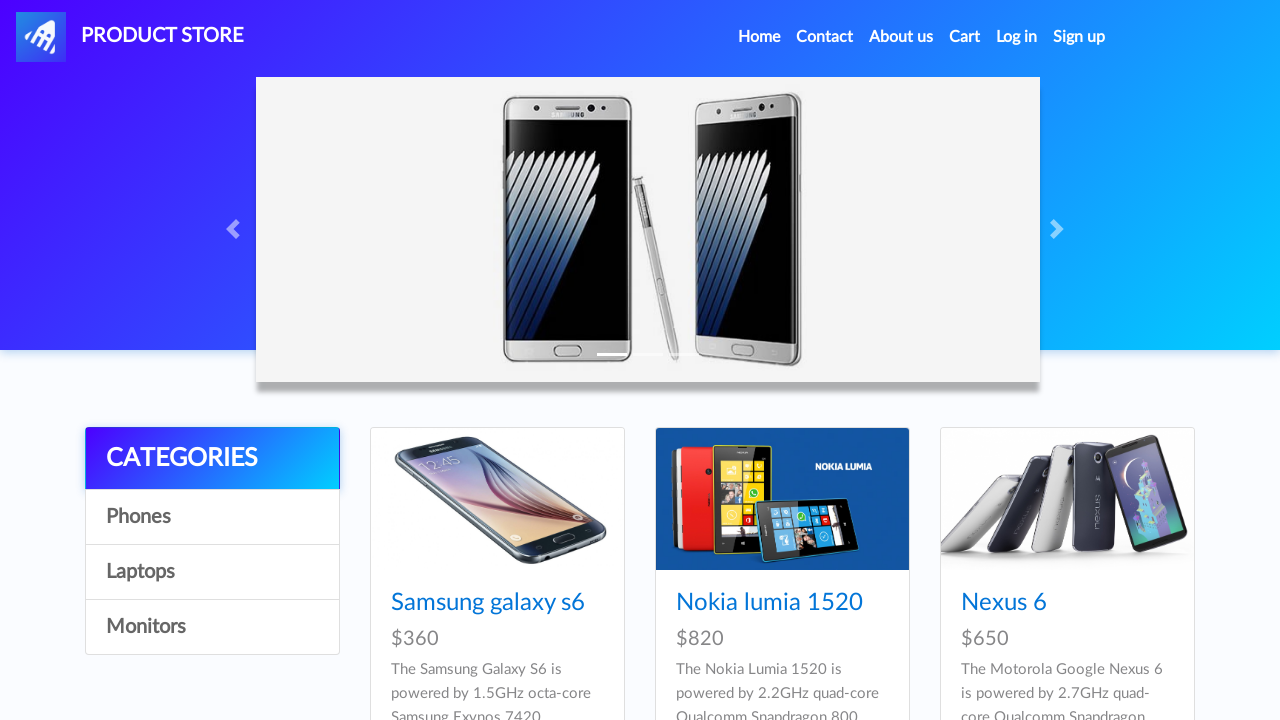

Clicked Contact menu item at (825, 37) on xpath=//a[contains(text(),'Contact')]
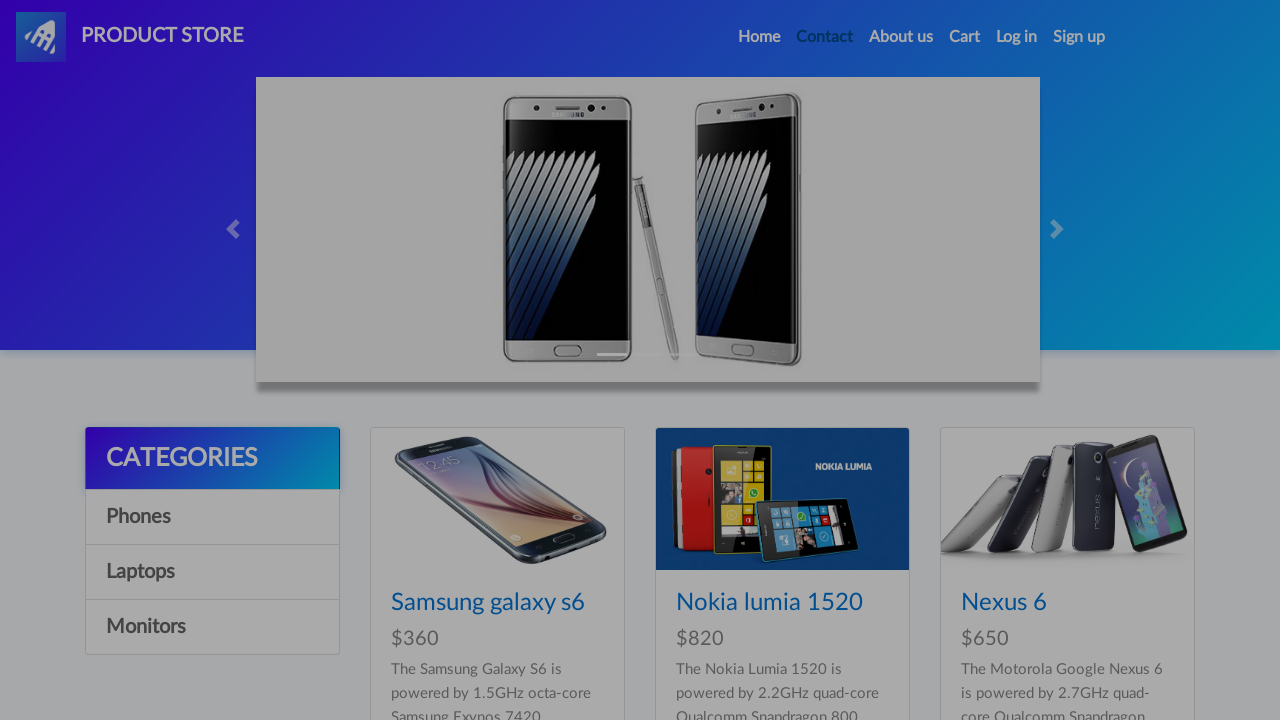

Waited 1000ms for page to load
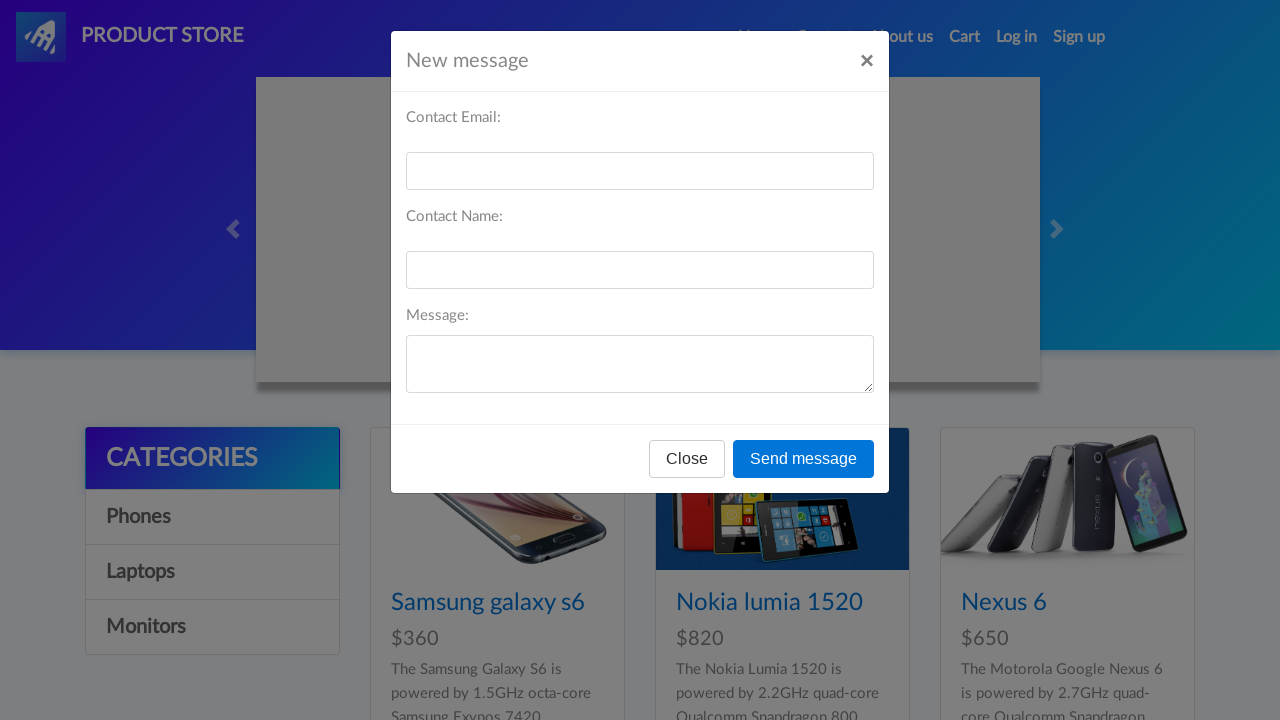

Filled email field with 'david.wilson@example.com' on #recipient-email
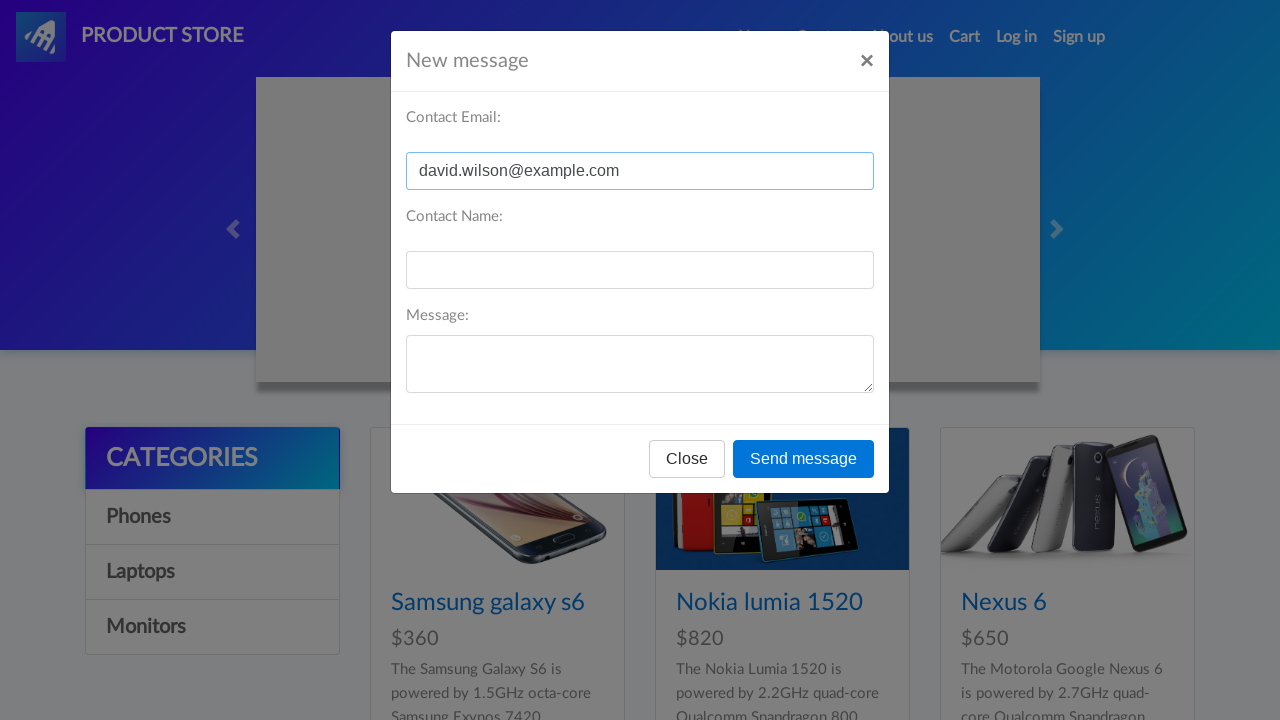

Left name field empty (testing empty name validation) on #recipient-name
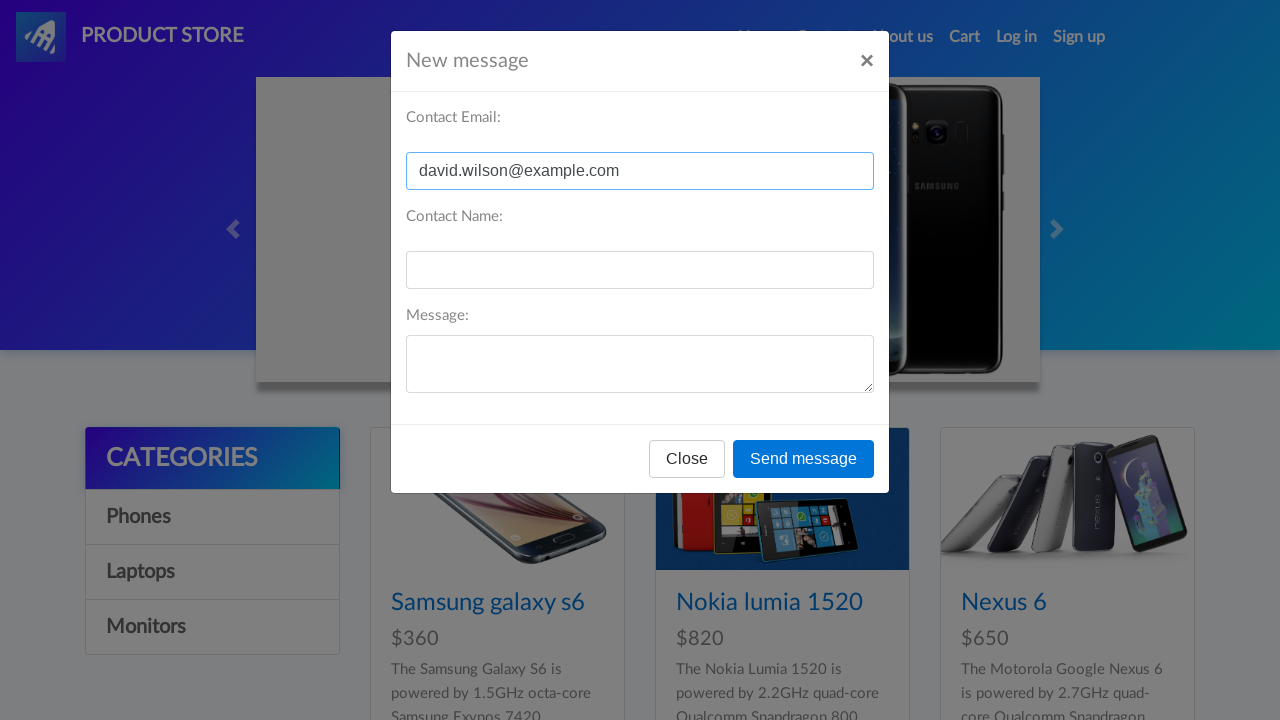

Filled message field with 'Inquiry about product warranty' on #message-text
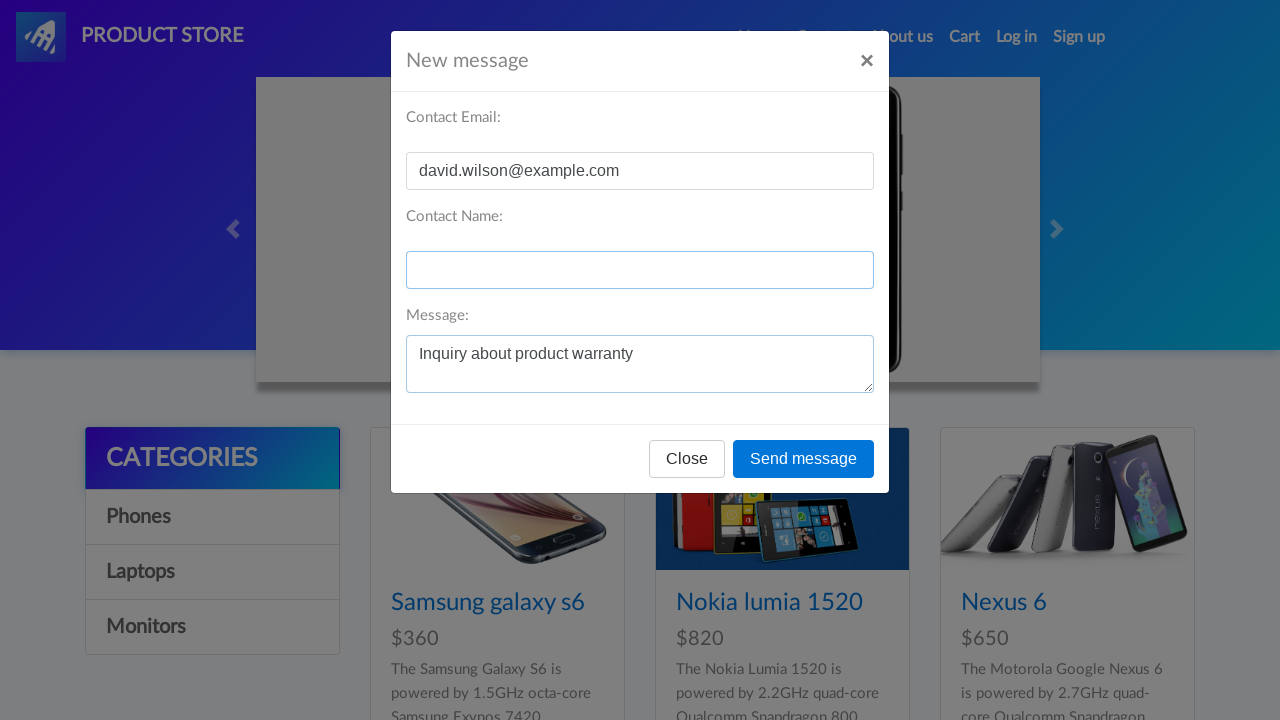

Clicked Send message button at (804, 459) on xpath=//button[contains(text(),'Send message')]
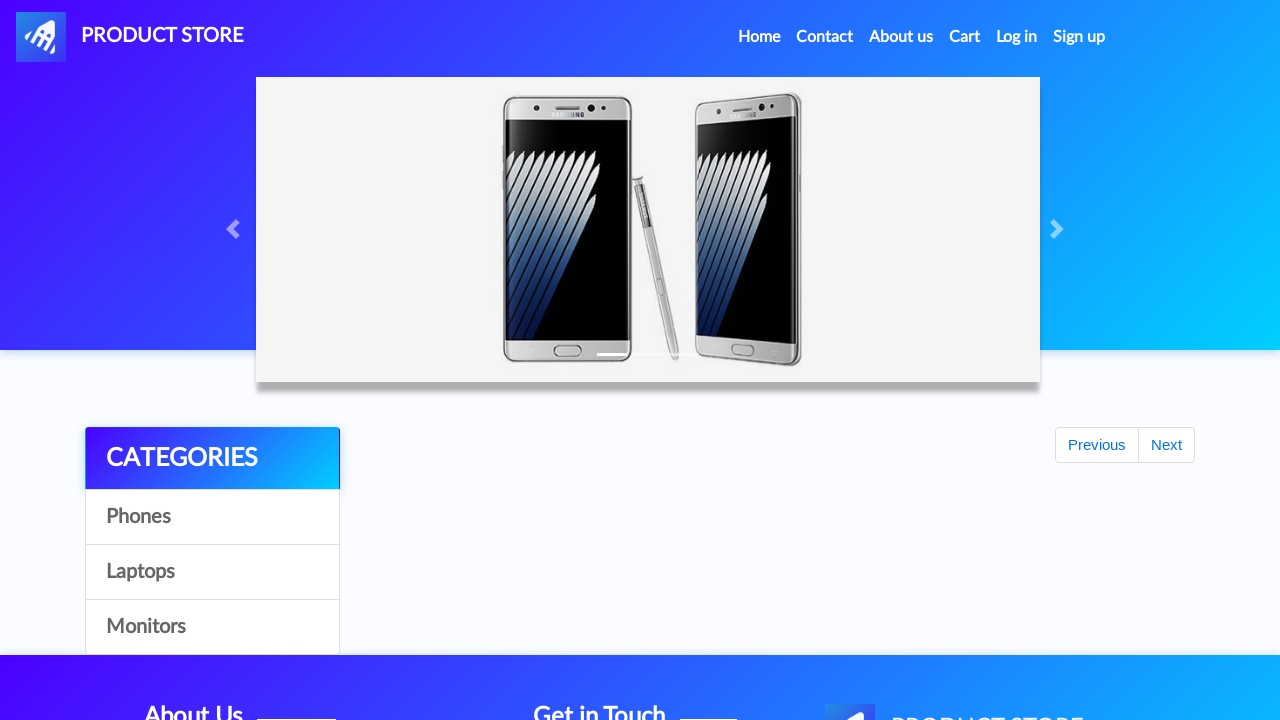

Set up dialog handler to accept alerts
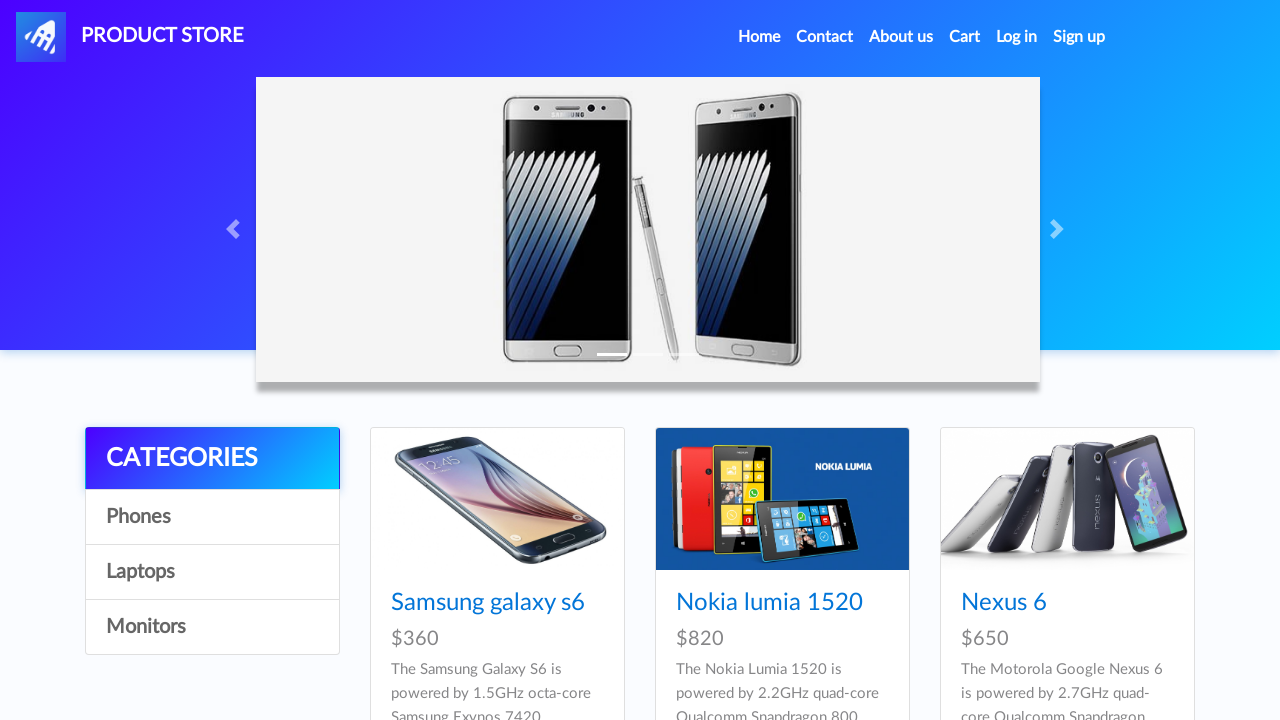

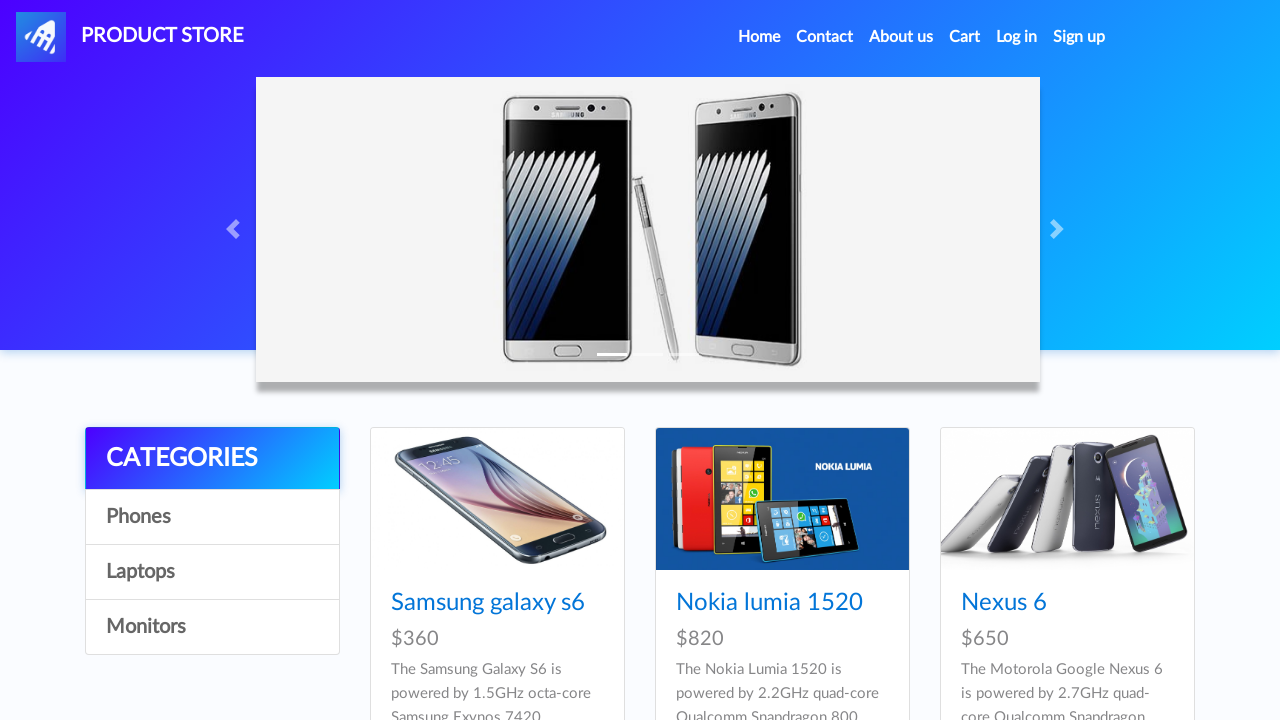